Tests horizontal scrolling functionality by navigating to a dashboard page and scrolling left by 900 pixels using JavaScript execution.

Starting URL: https://dashboards.handmadeinteractive.com/jasonlove/

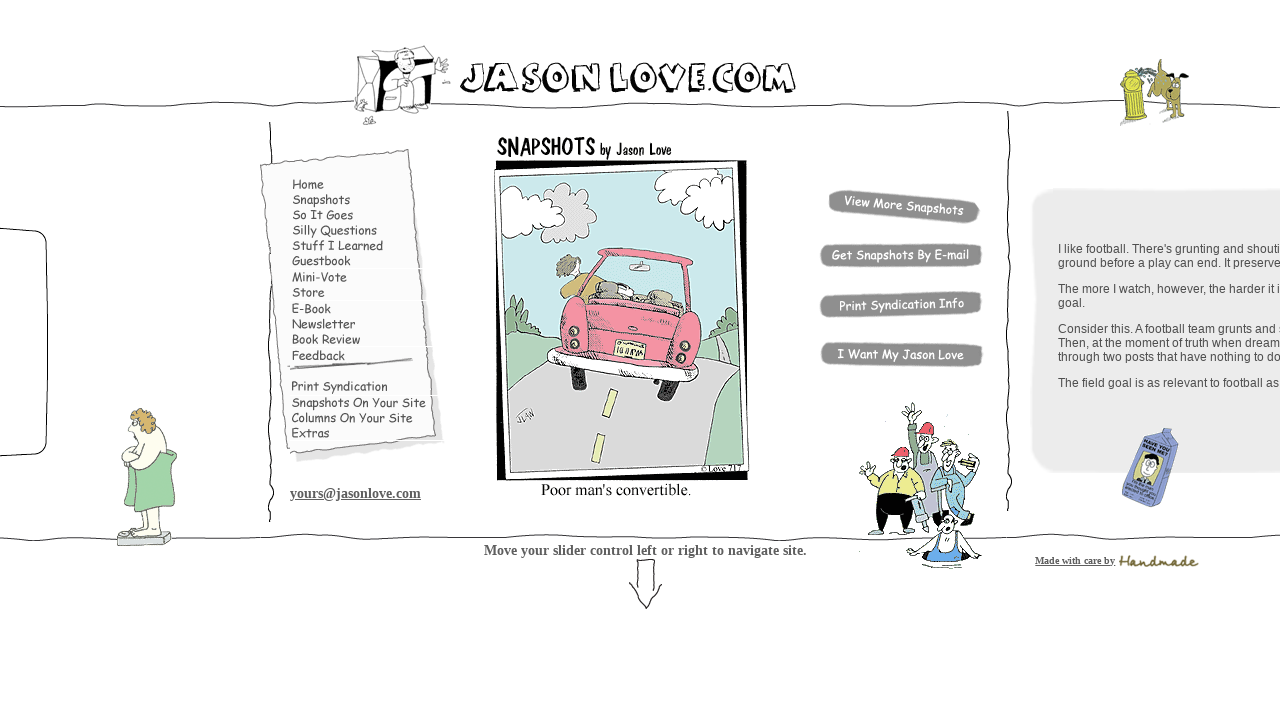

Navigated to dashboard and waited for network idle
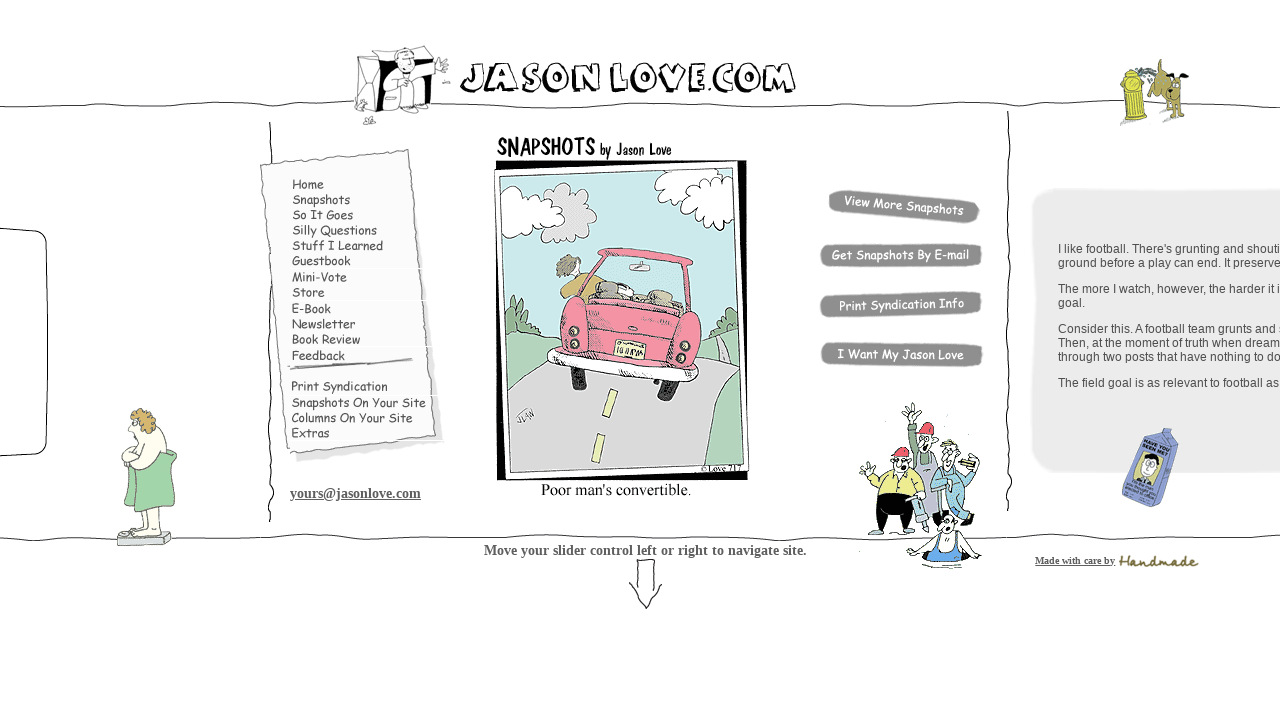

Scrolled left by 900 pixels using JavaScript
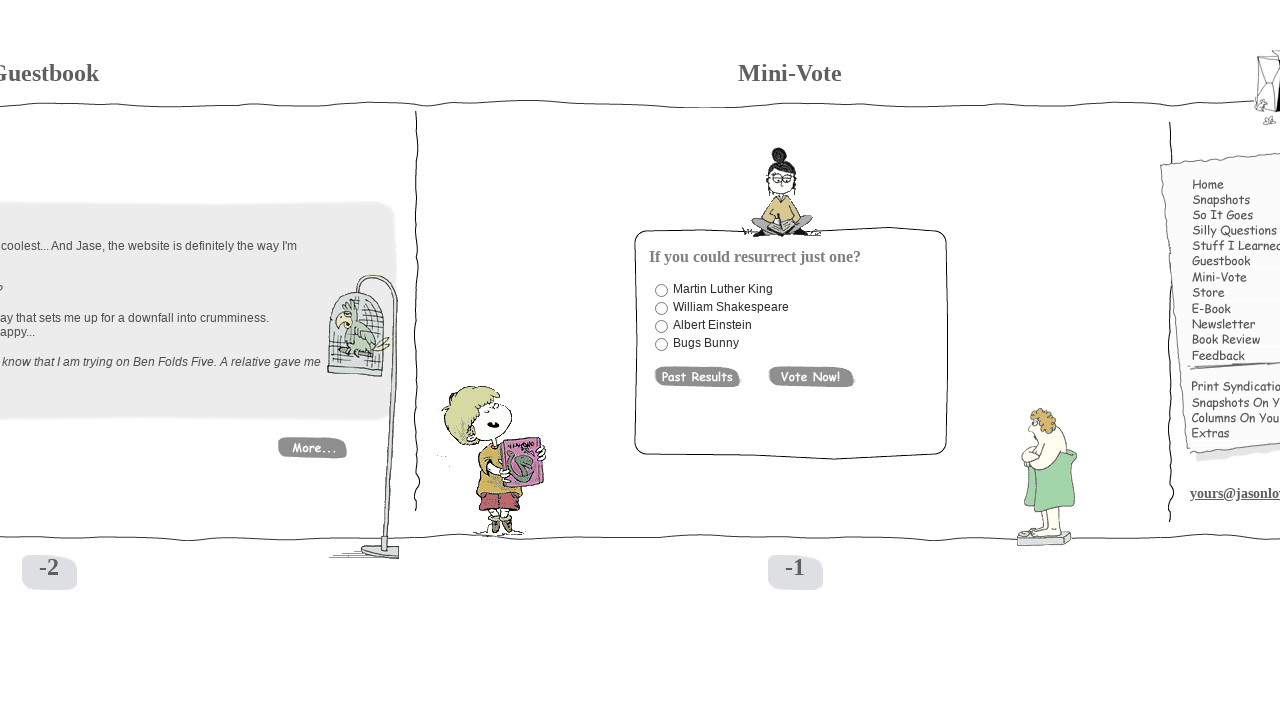

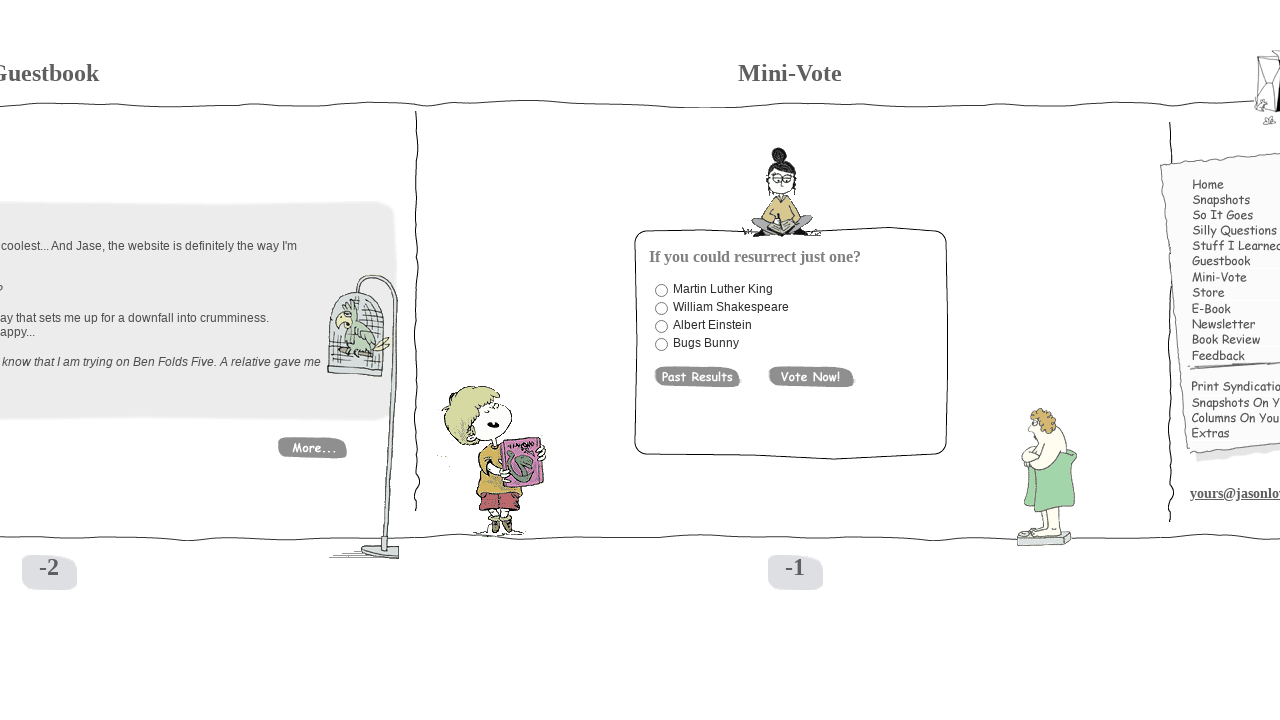